Tests editing a task by clicking outside the input field to confirm the edit on the All filter

Starting URL: https://todomvc4tasj.herokuapp.com/

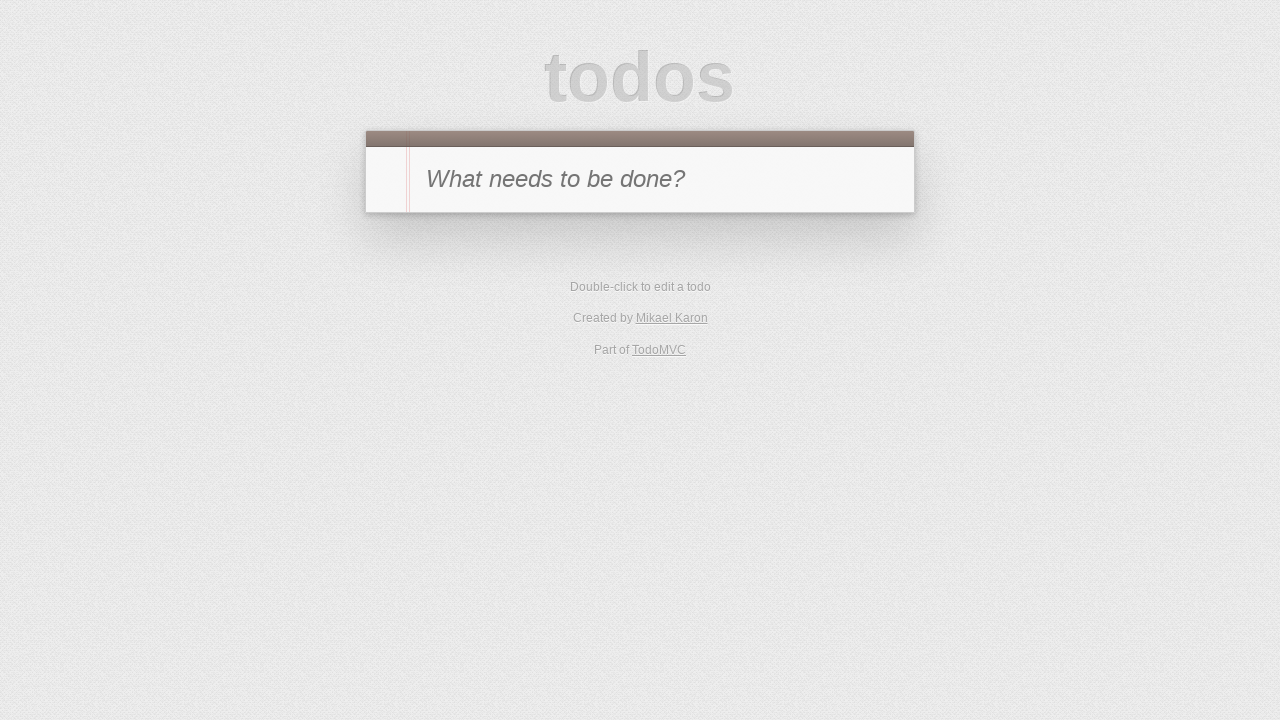

Filled new task input with 'A' on #new-todo
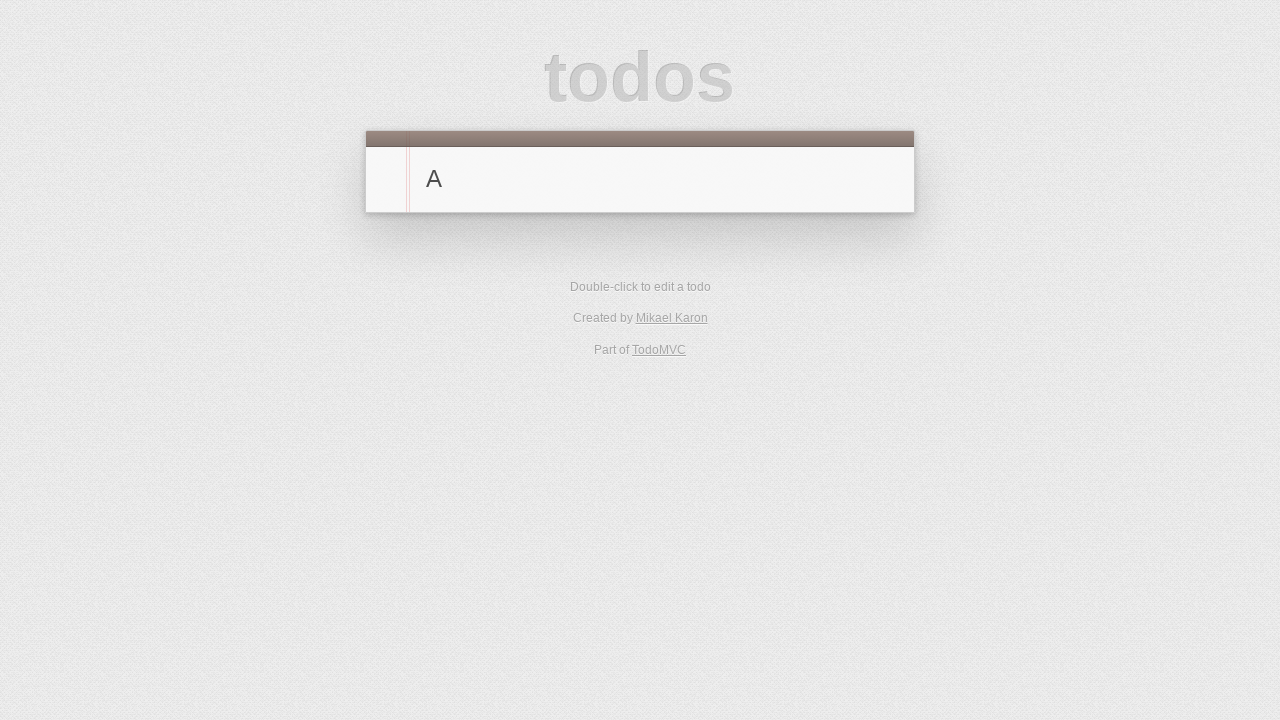

Pressed Enter to add task 'A' on #new-todo
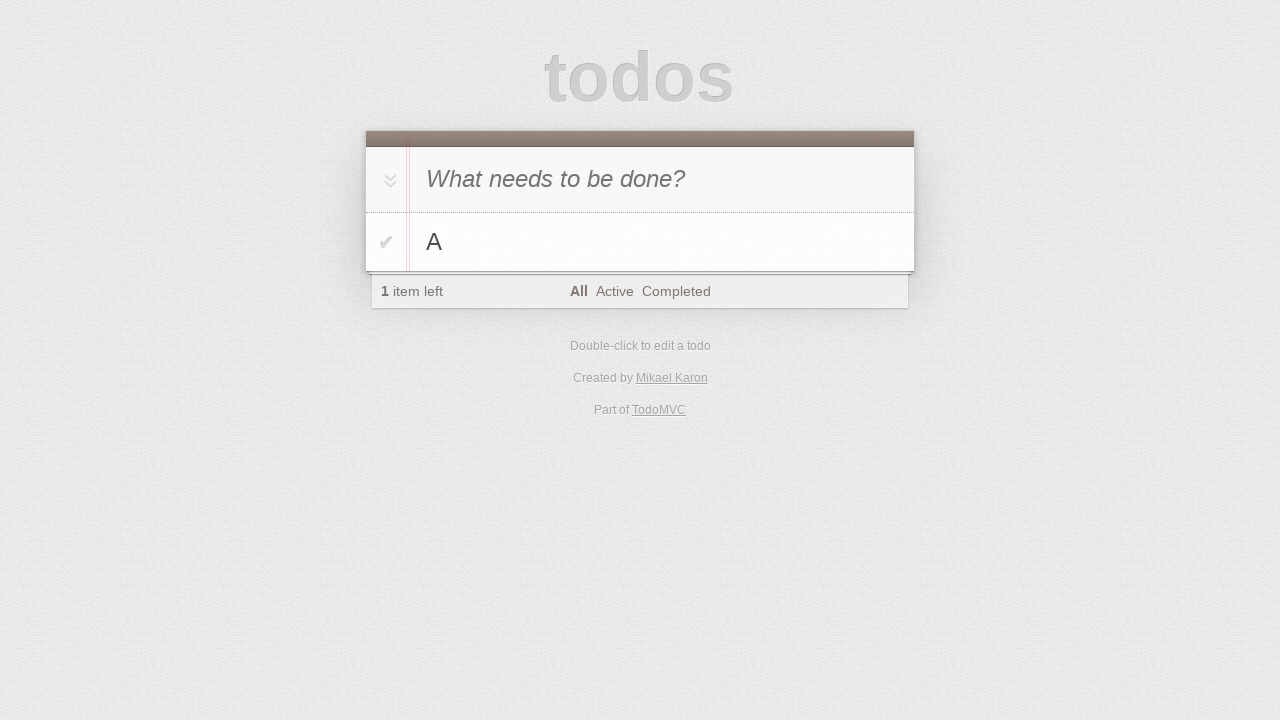

Verified task 'A' exists in the list
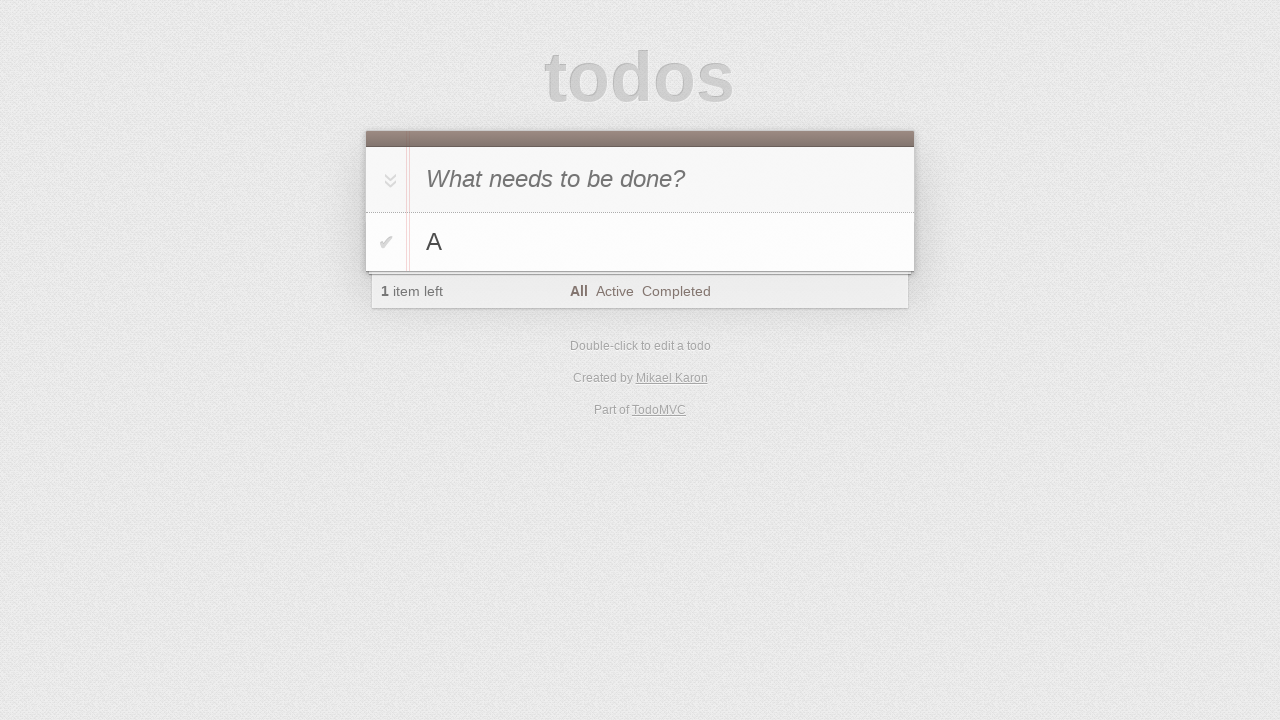

Double-clicked task 'A' to enter edit mode at (640, 242) on #todo-list>li:has-text('A')
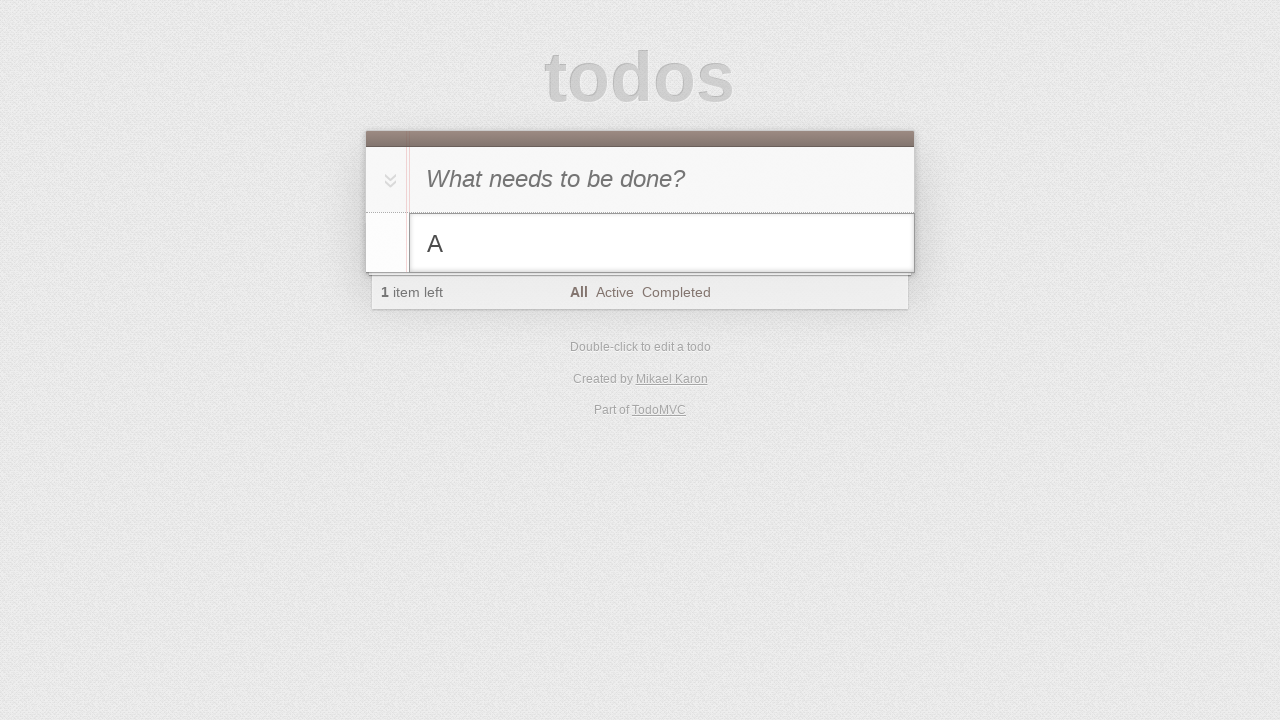

Changed task text from 'A' to 'A edited' on #todo-list>li.editing .edit
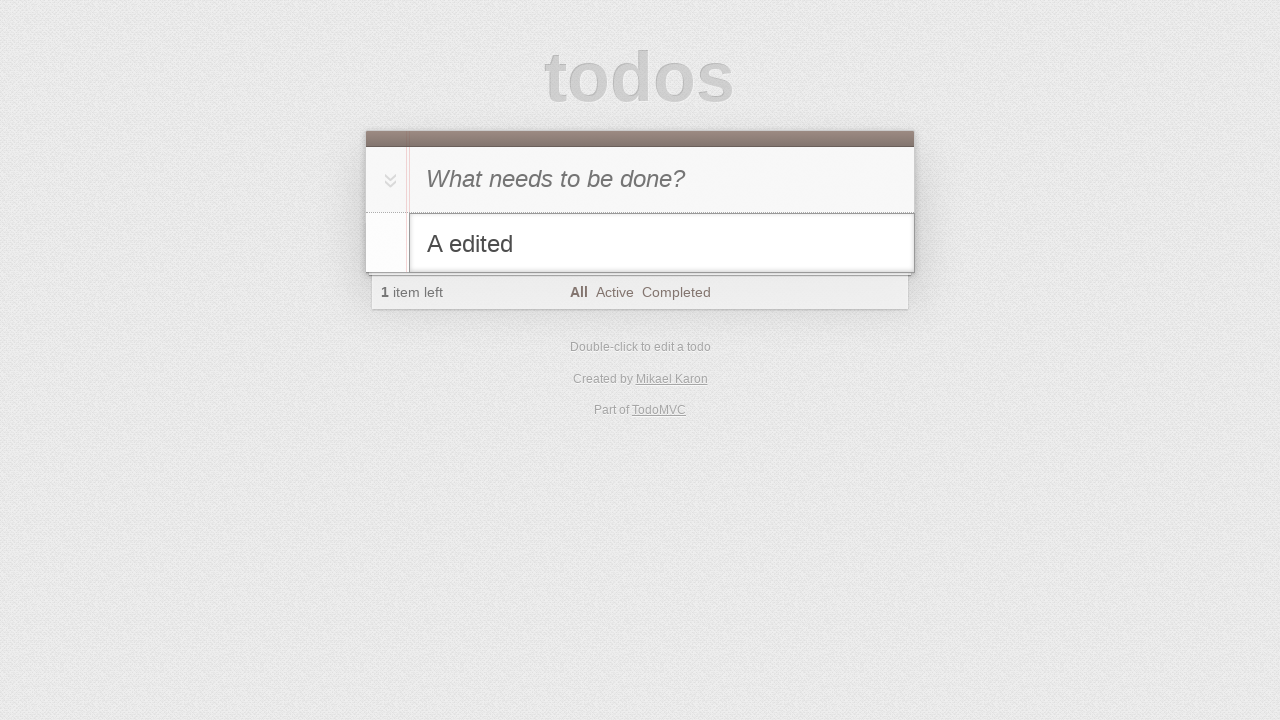

Clicked outside the input field to confirm edit at (640, 171) on #header
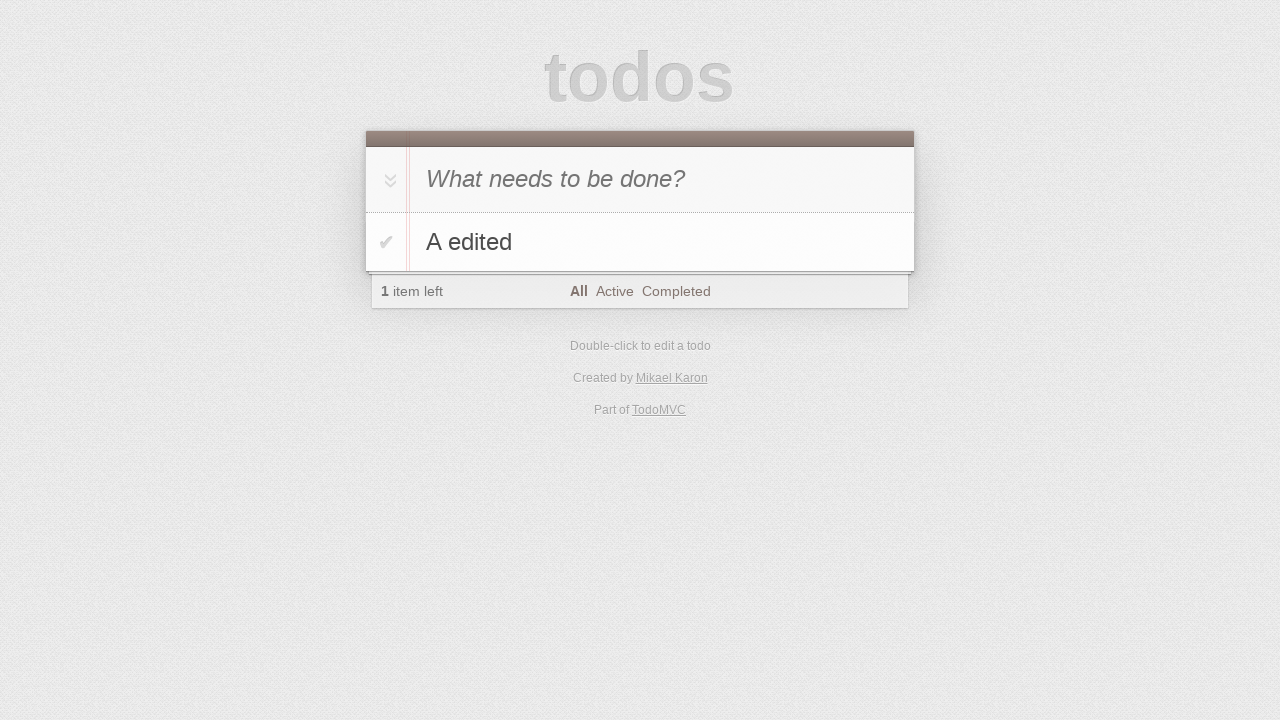

Verified task was successfully edited to 'A edited'
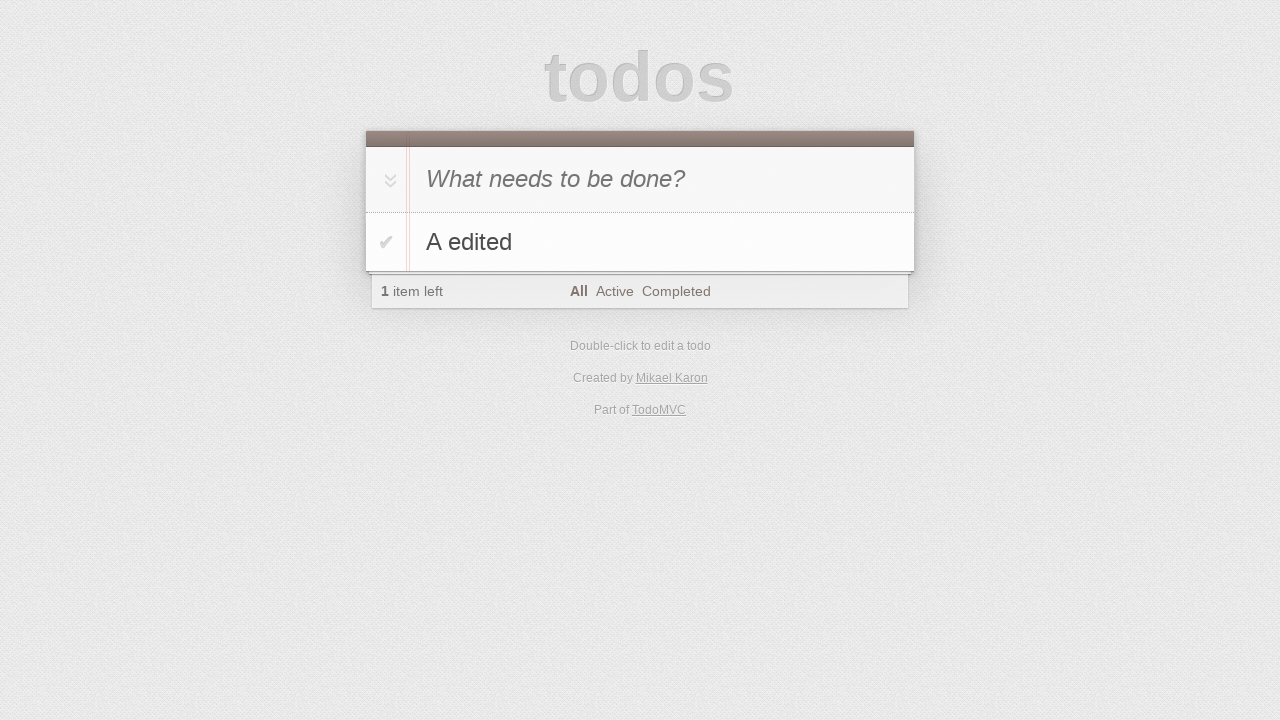

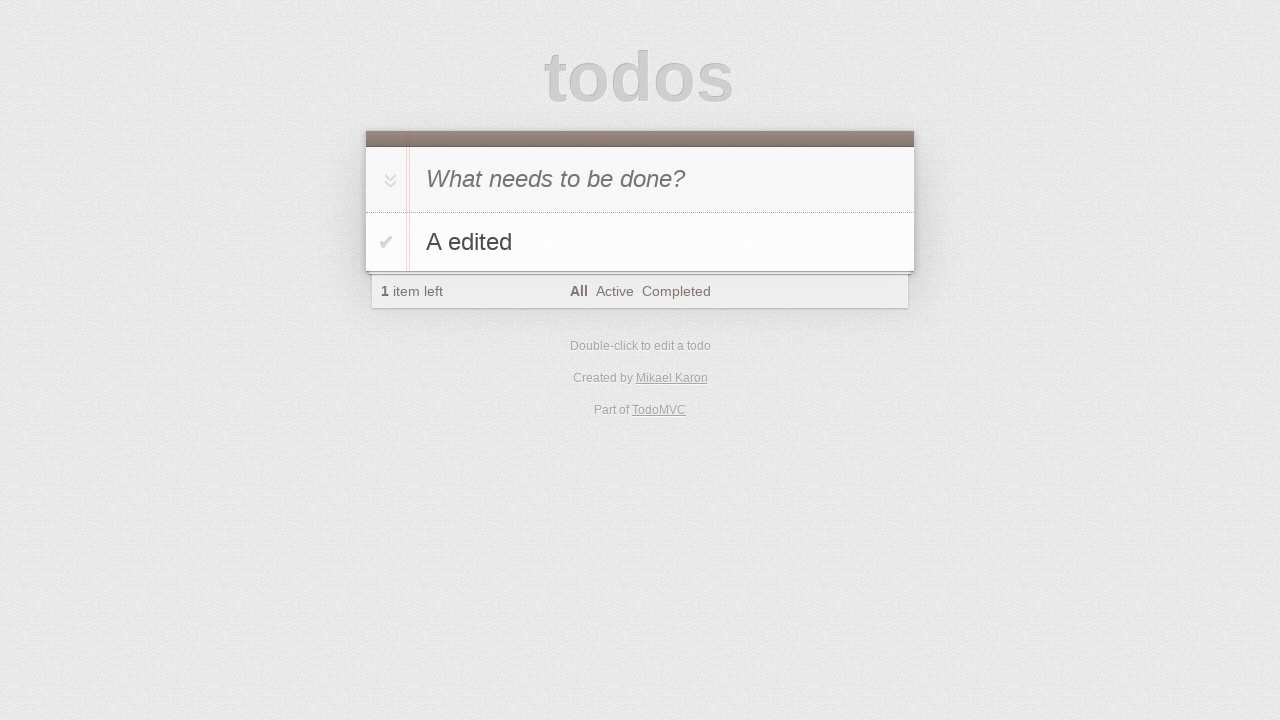